Tests alert handling functionality by navigating through menu items to reach the alerts page, triggering an alert, and capturing its text

Starting URL: http://practice.automationtesting.in/

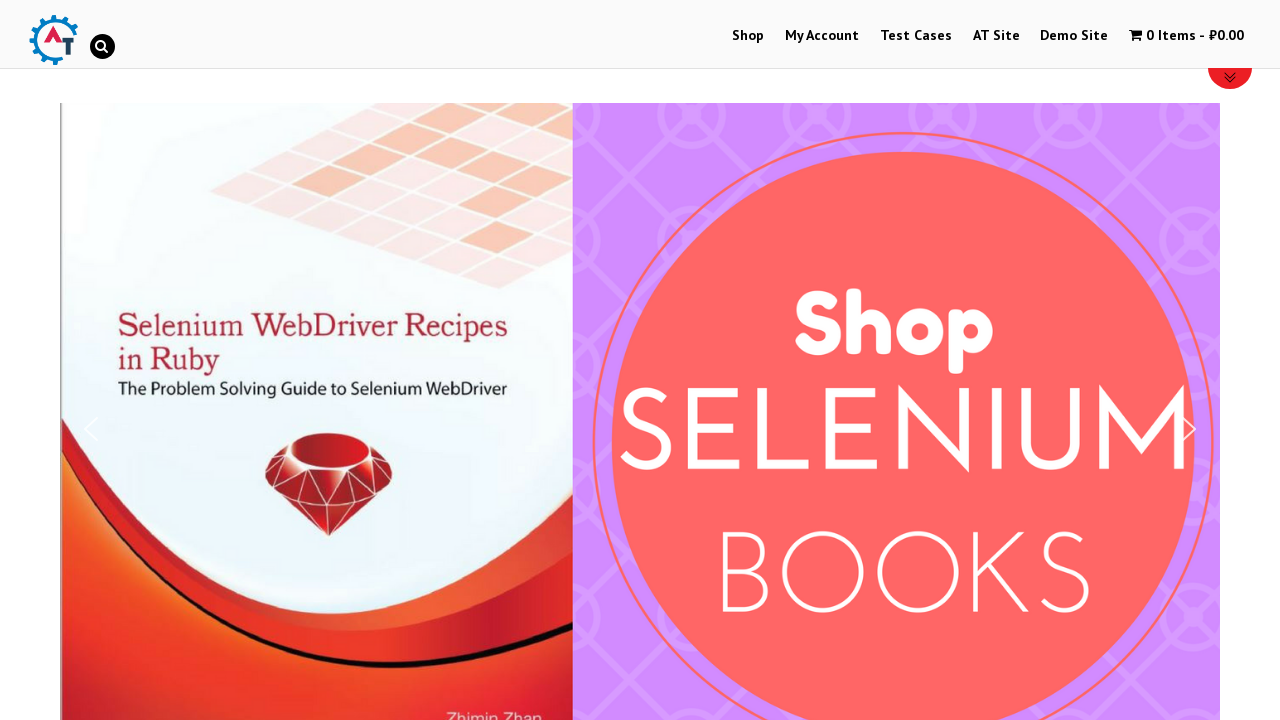

Clicked on Demo Site link at (1074, 36) on //*[@id="menu-item-251"]/a
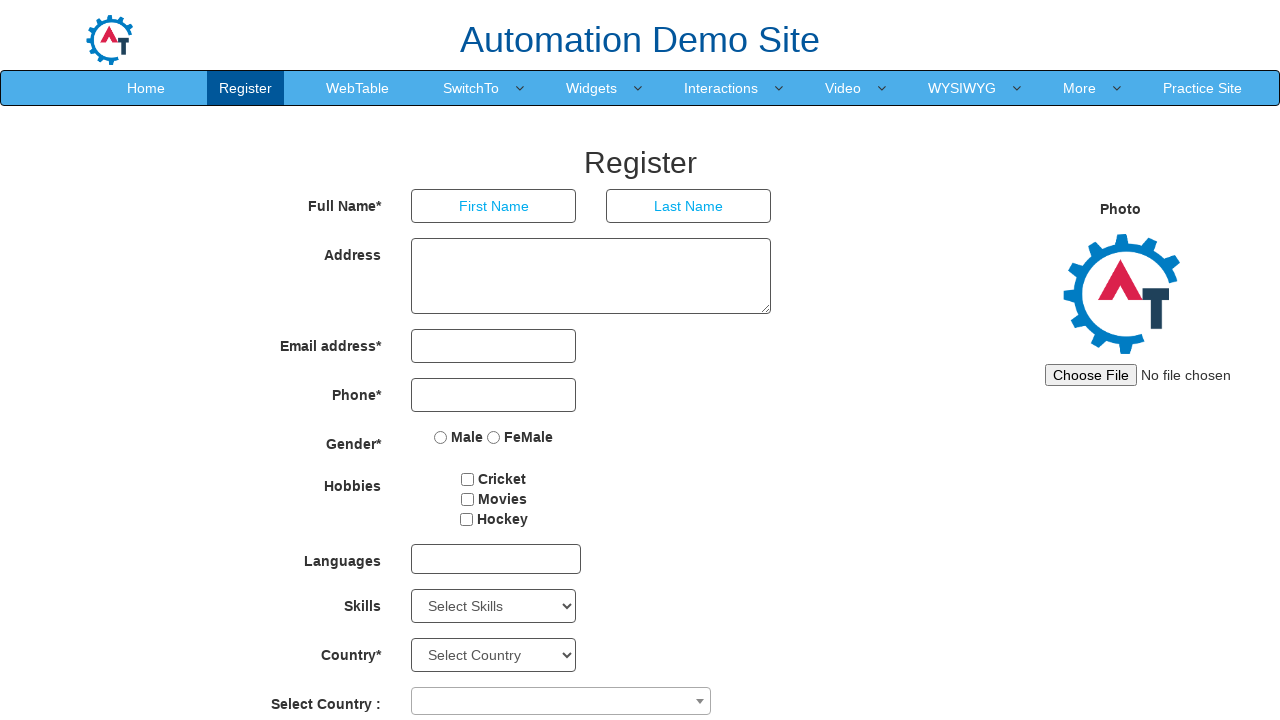

Hovered over Switch menu at (471, 88) on //*[@id="header"]/nav/div/div[2]/ul/li[4]/a
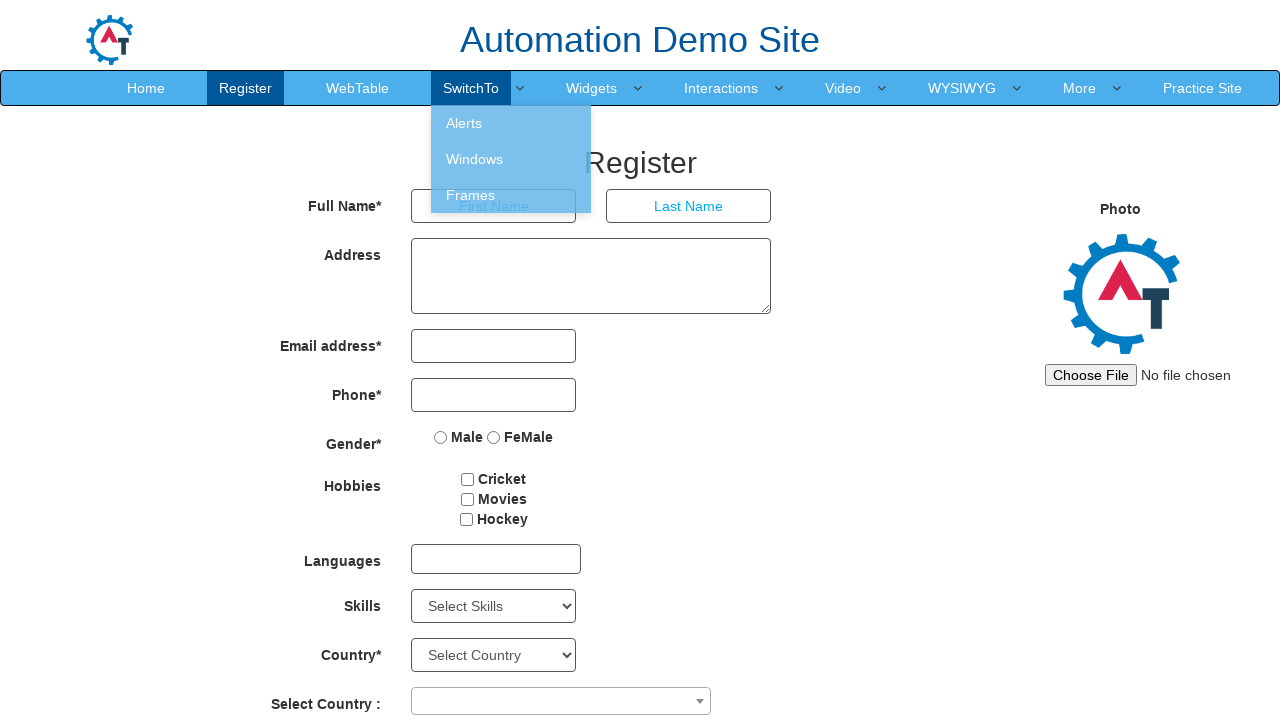

Clicked on Alerts submenu at (511, 123) on //*[@id="header"]/nav/div/div[2]/ul/li[4]/ul/li[1]/a
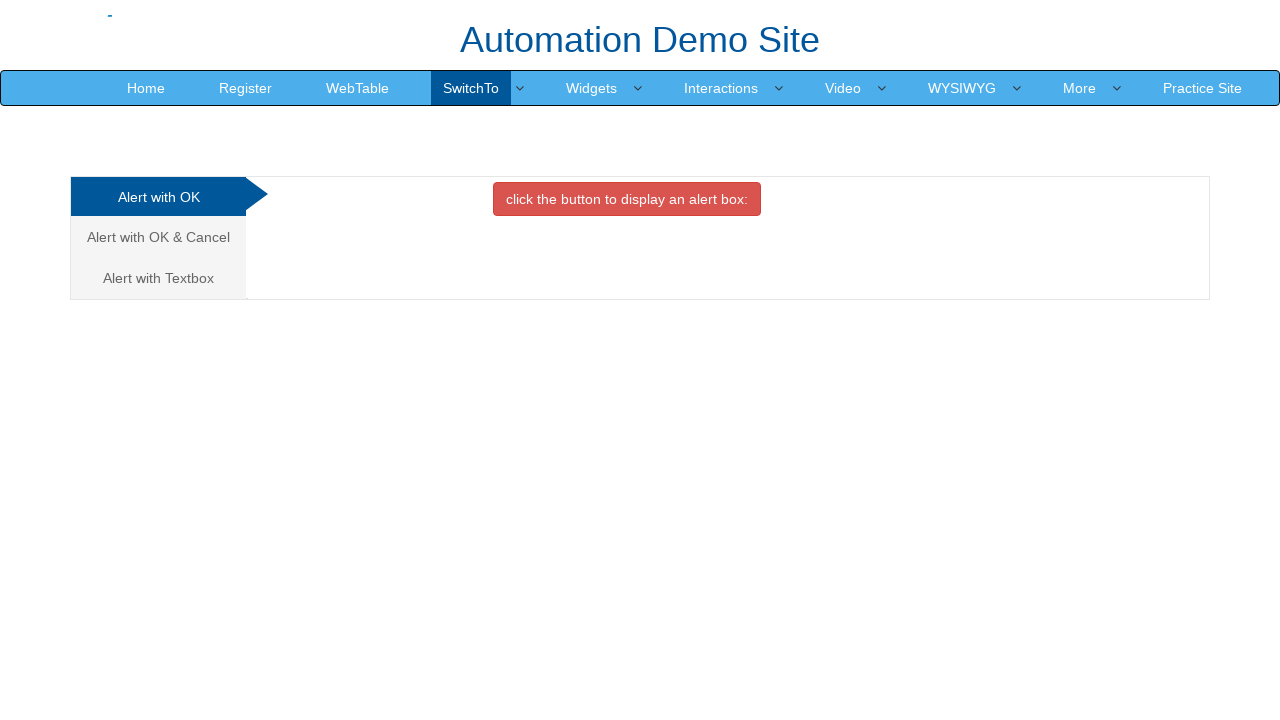

Clicked button to trigger alert at (627, 199) on //*[@id="OKTab"]/button
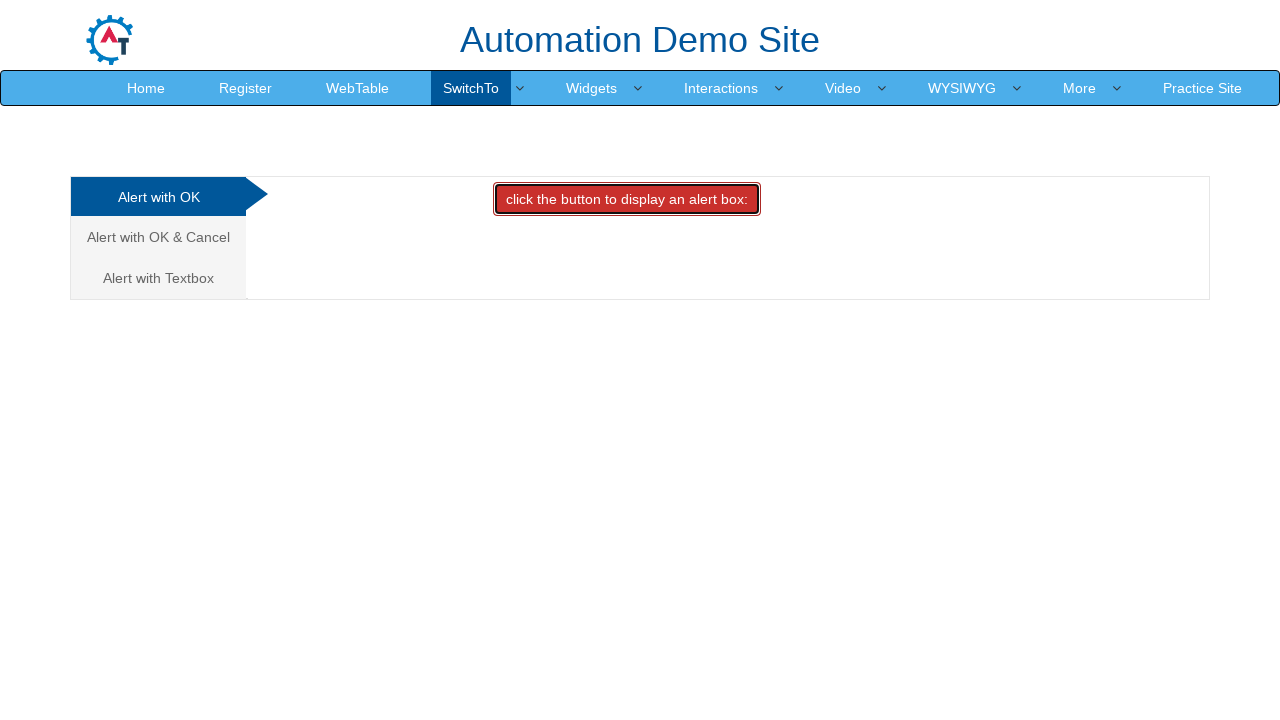

Set up dialog handler and accepted alert
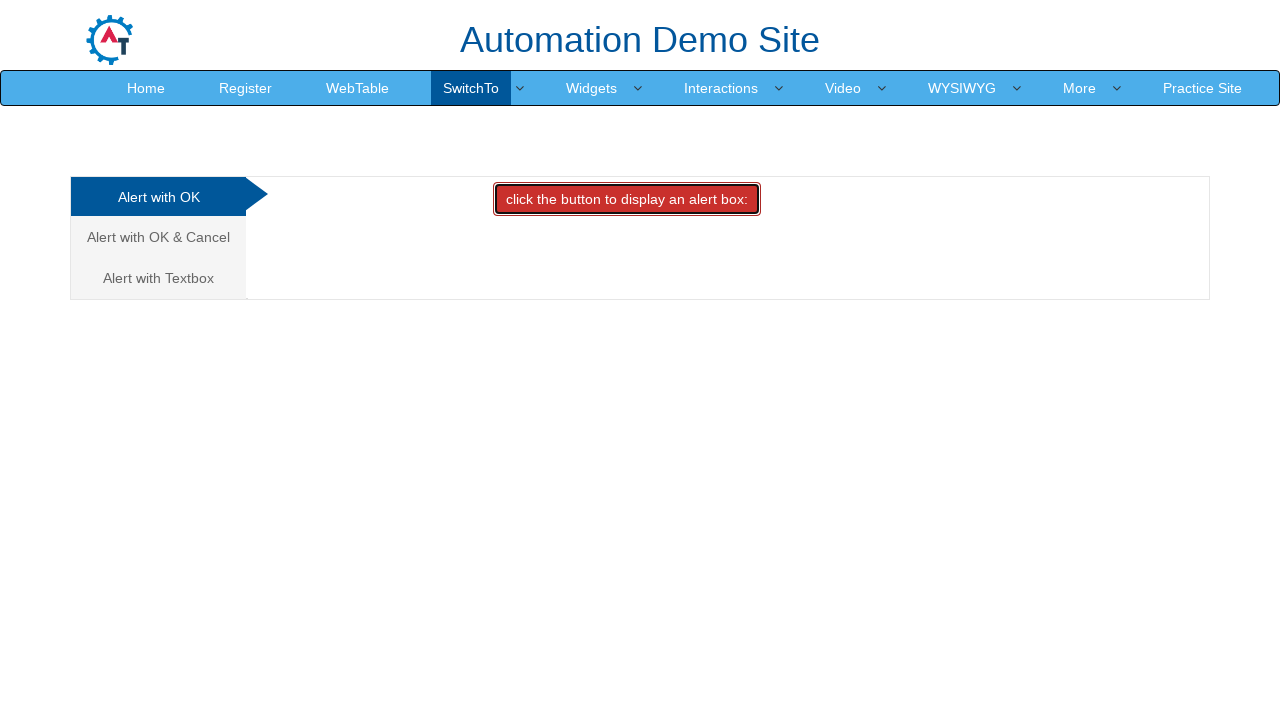

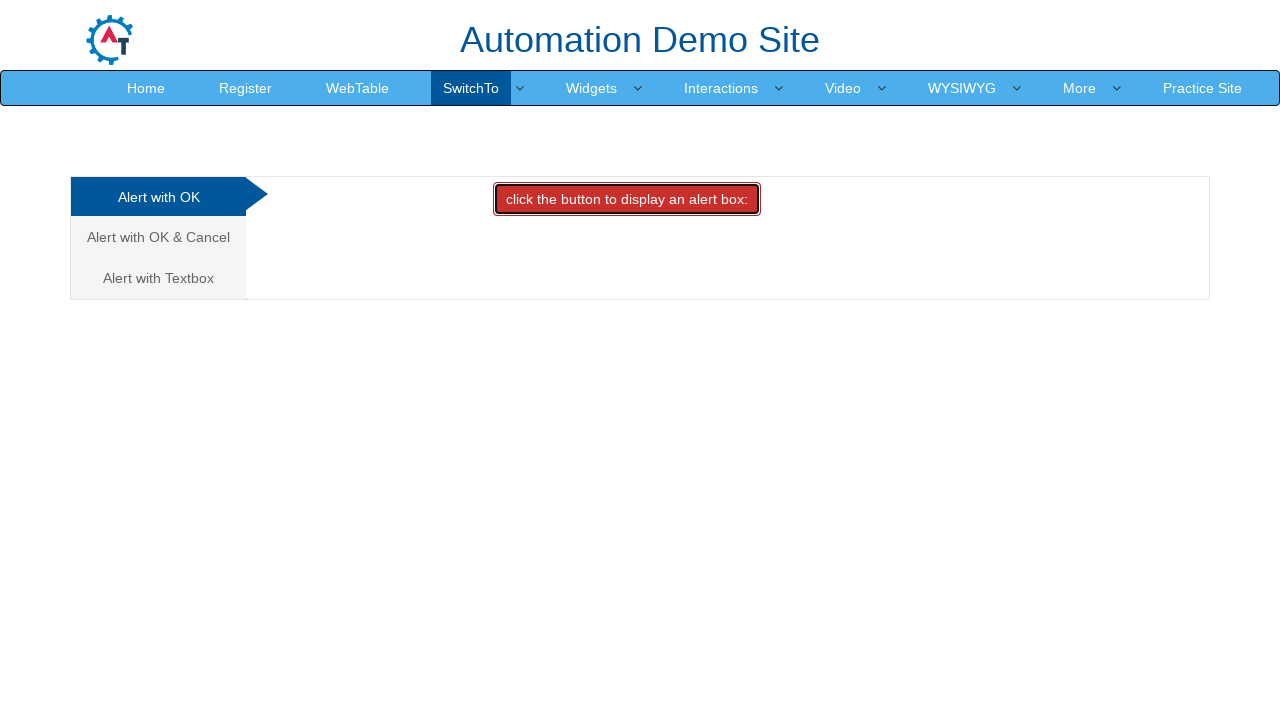